Navigates to the RedBus website homepage with browser notifications disabled and maximized window

Starting URL: https://www.redbus.in/

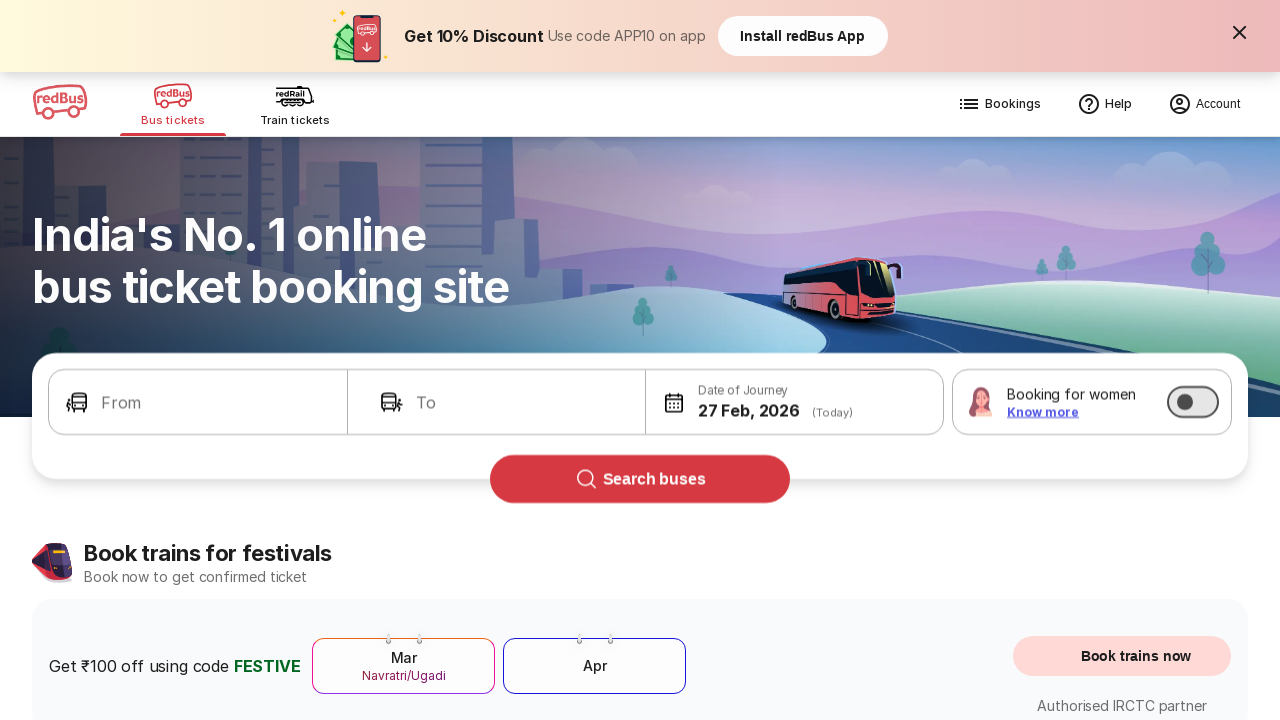

Page loaded with domcontentloaded state
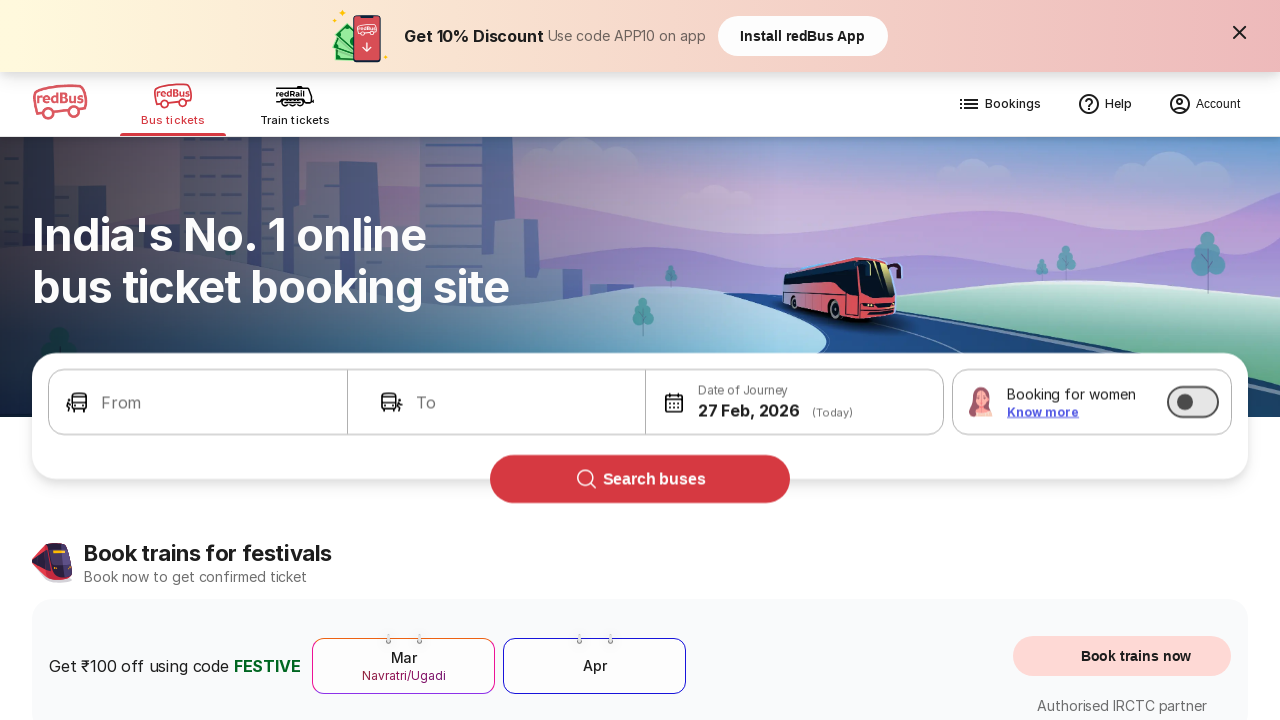

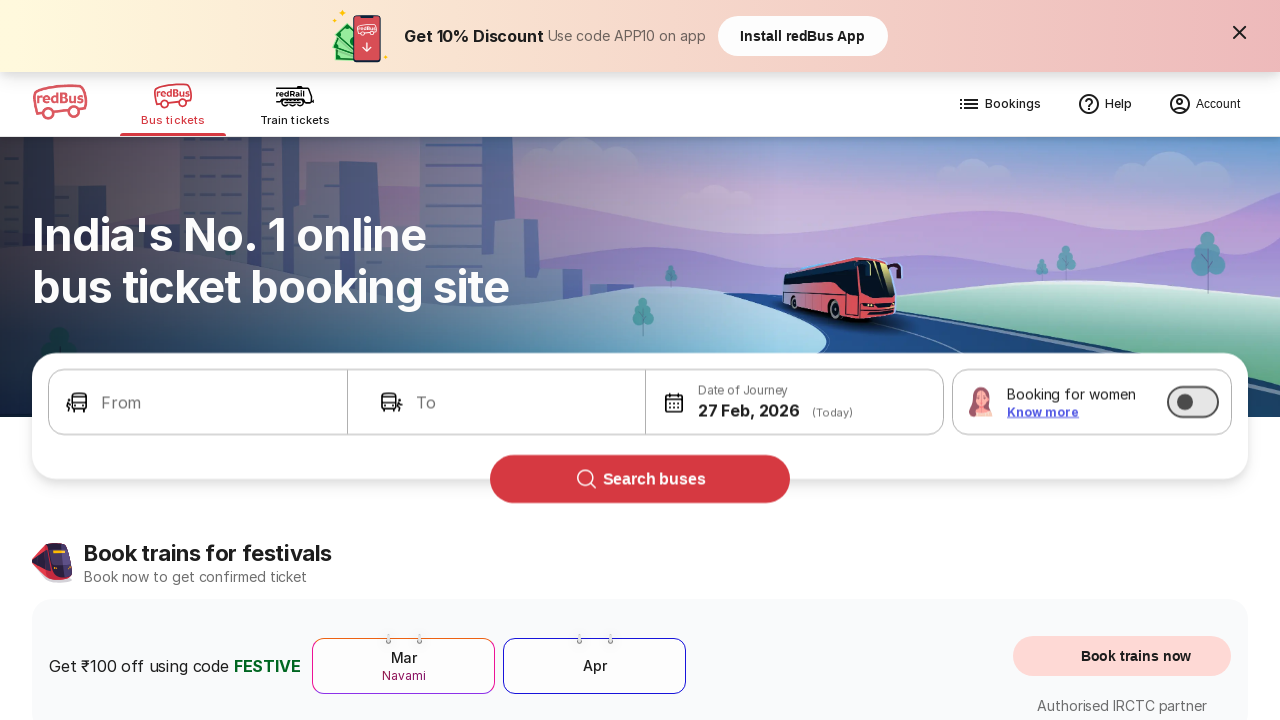